Tests the Infobox Preset 1 section by scrolling to it and verifying visibility of various infobox elements including heading, content, and button.

Starting URL: https://essential-blocks.com/demo/infobox/

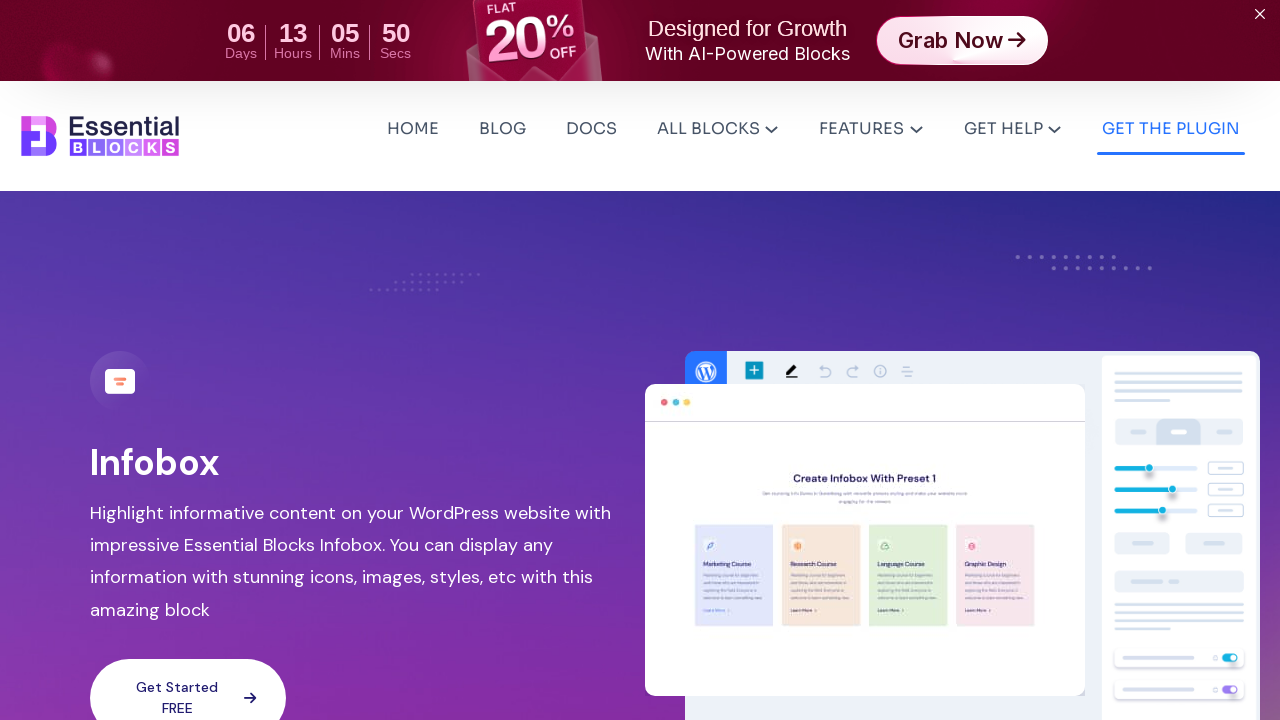

Verified page title contains 'Infobox | Essential Gutenberg Blocks for WordPress'
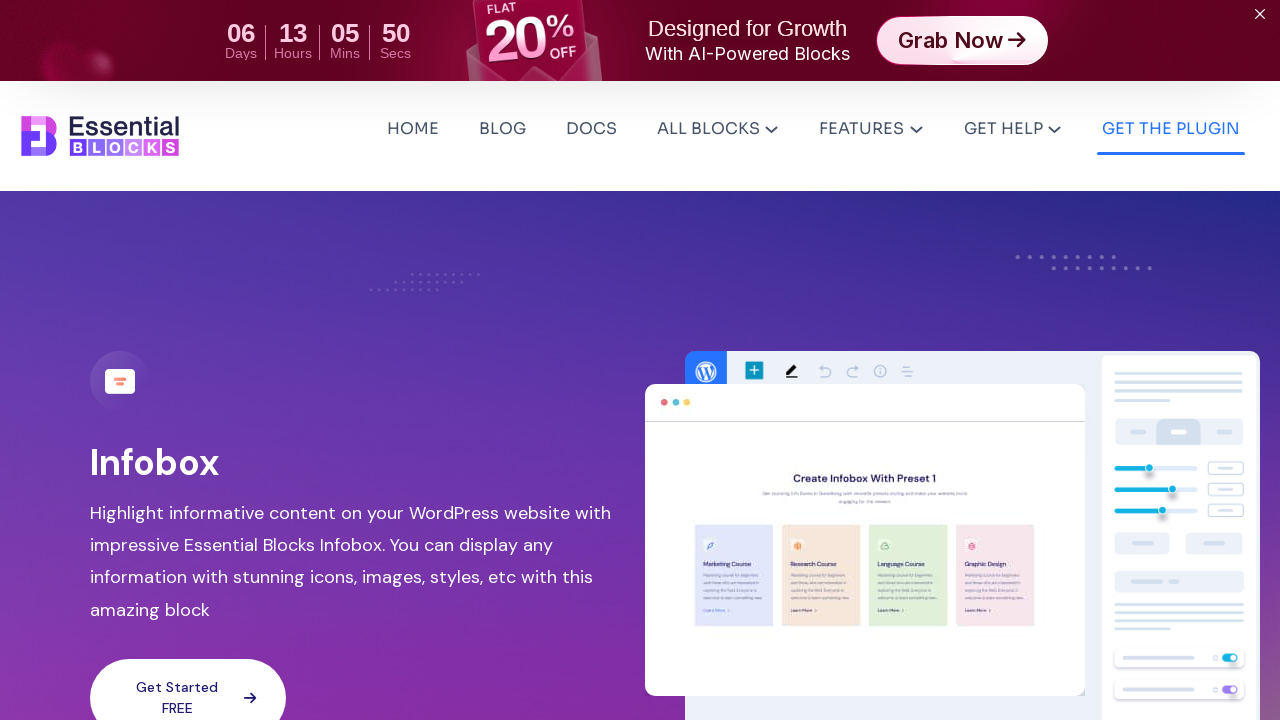

Located main 'Infobox' heading element
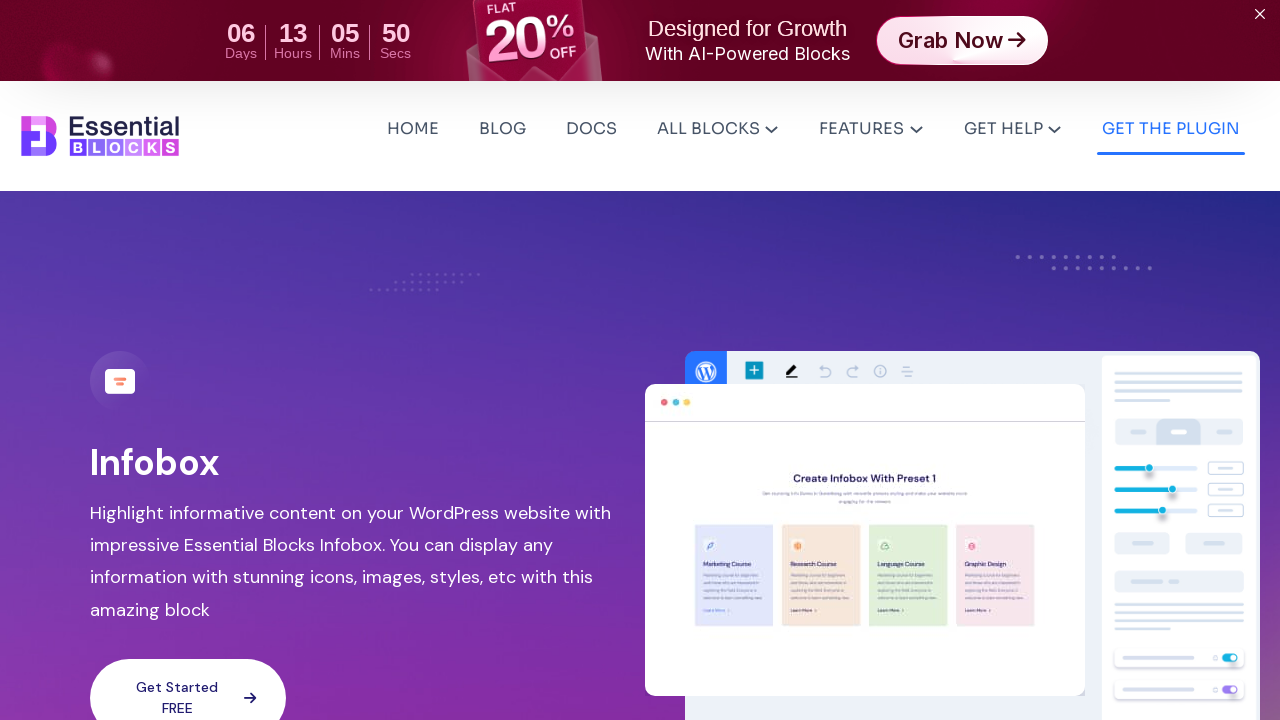

Main 'Infobox' heading is visible
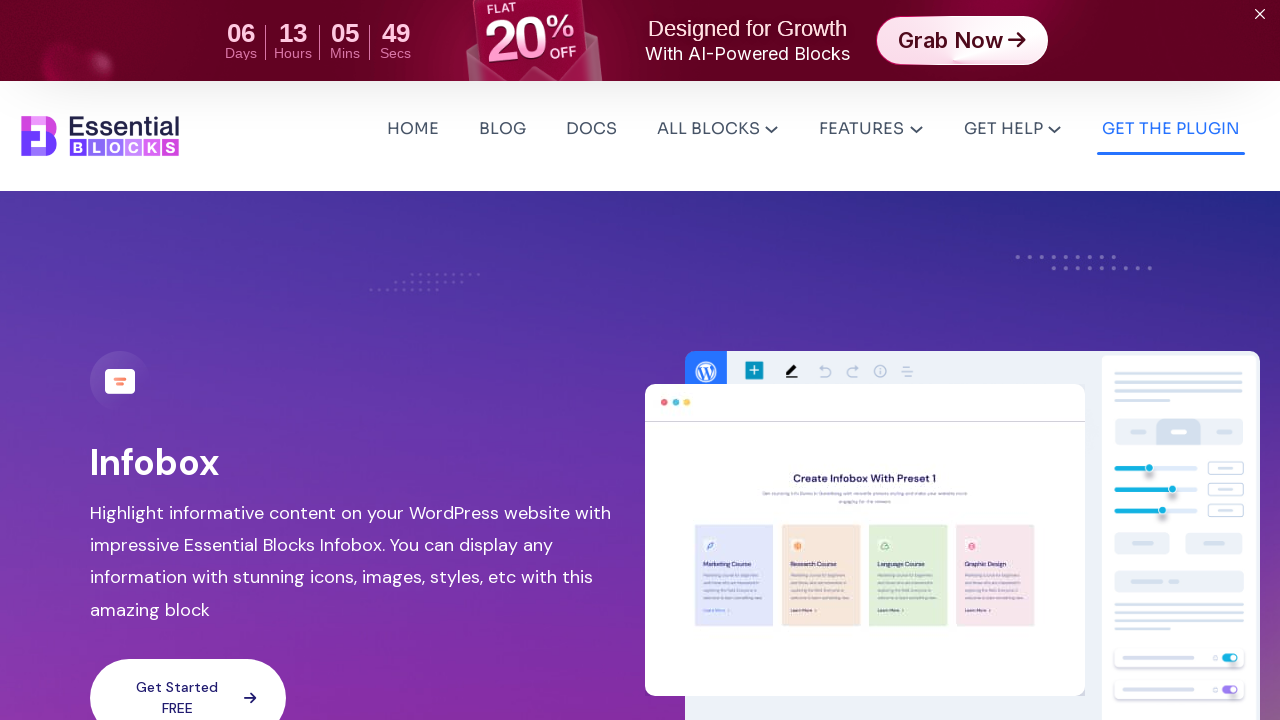

Located 'Create Infobox With Preset 1' heading element
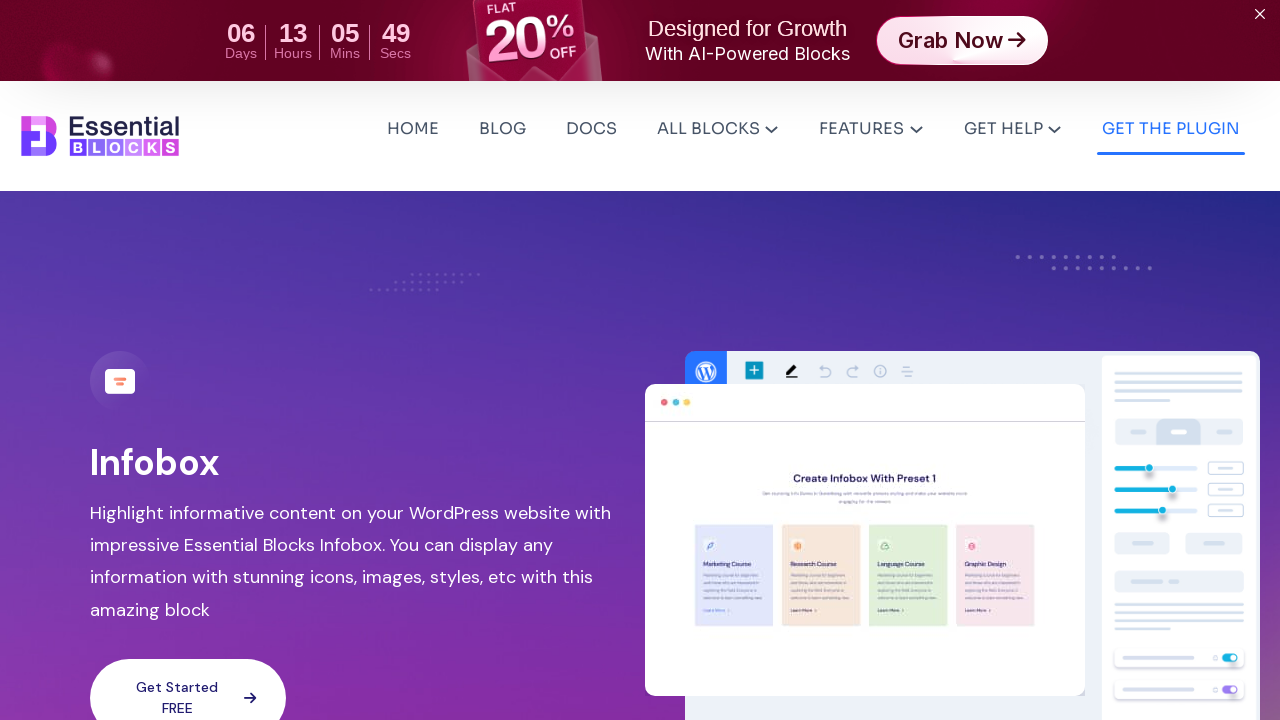

Scrolled to 'Create Infobox With Preset 1' section
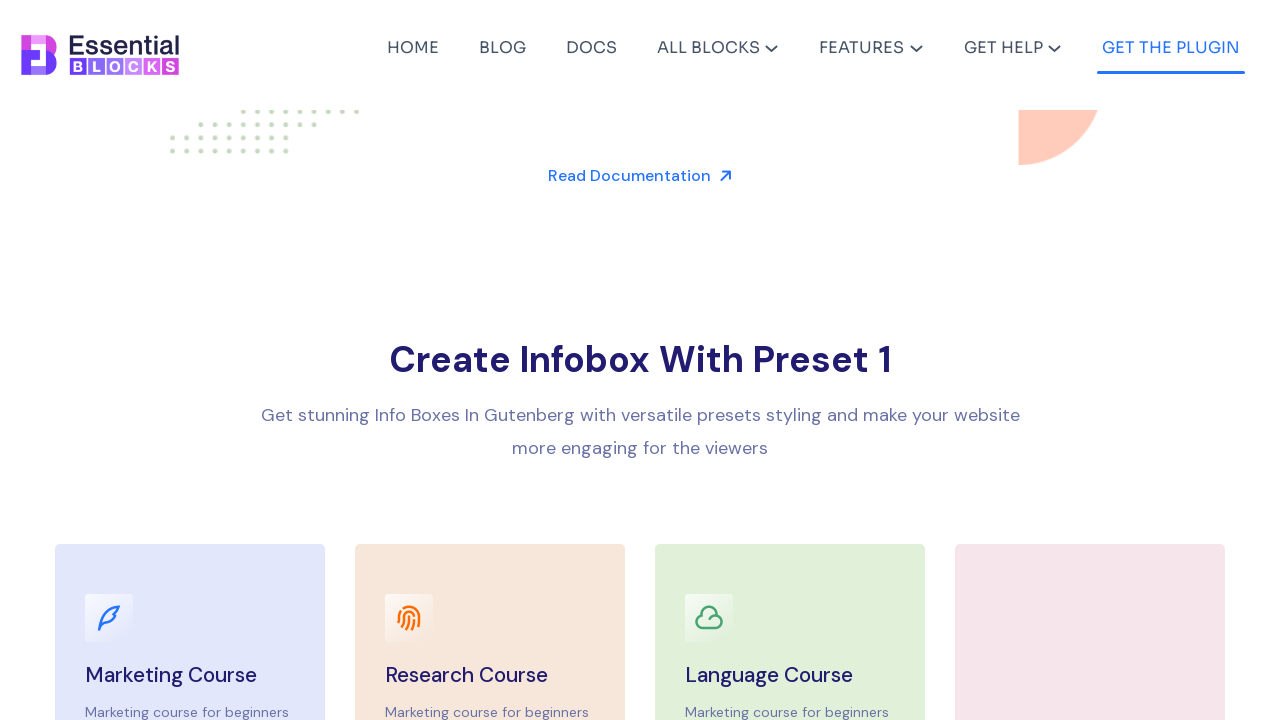

Located 'Marketing Course' infobox heading element
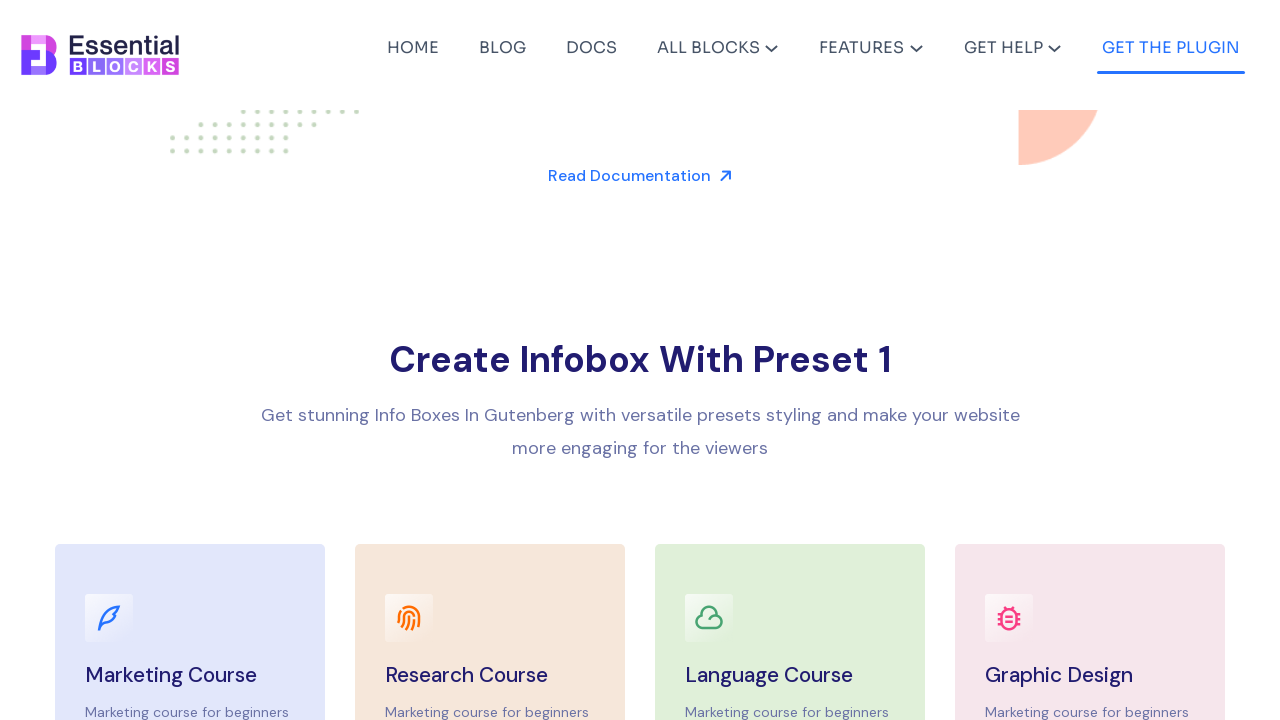

Scrolled to 'Marketing Course' infobox heading
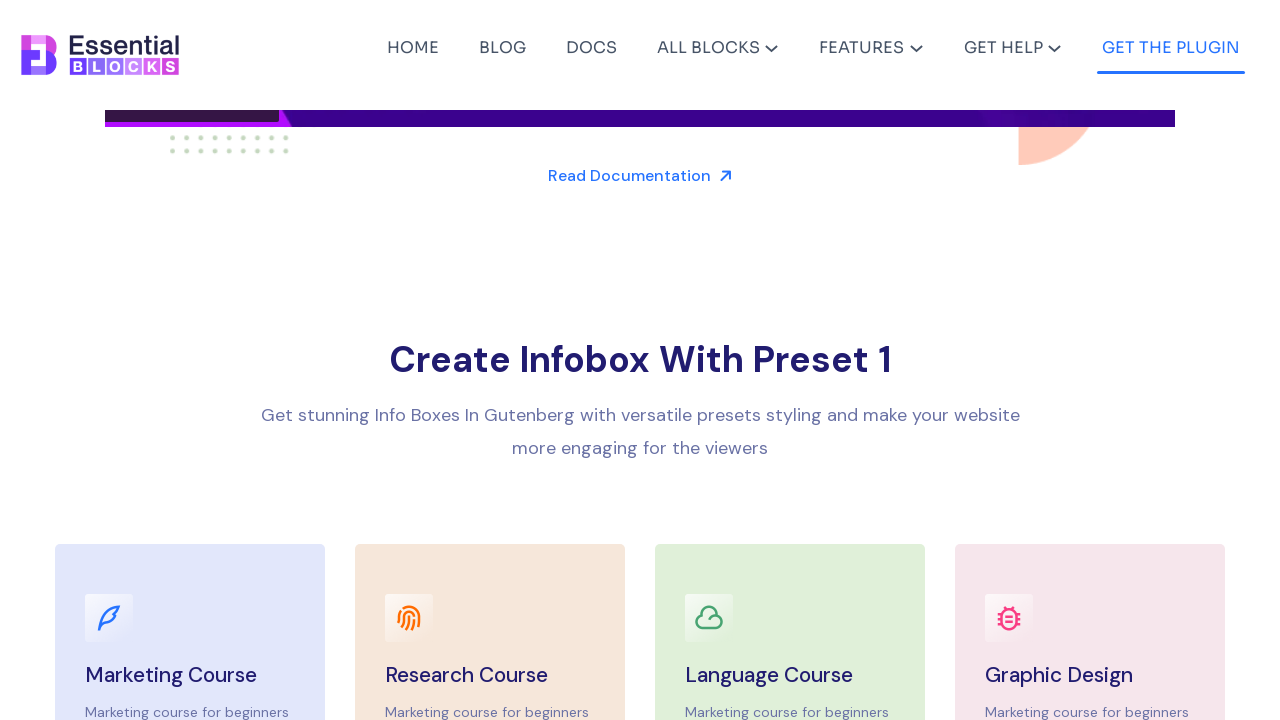

'Marketing Course' infobox heading is visible
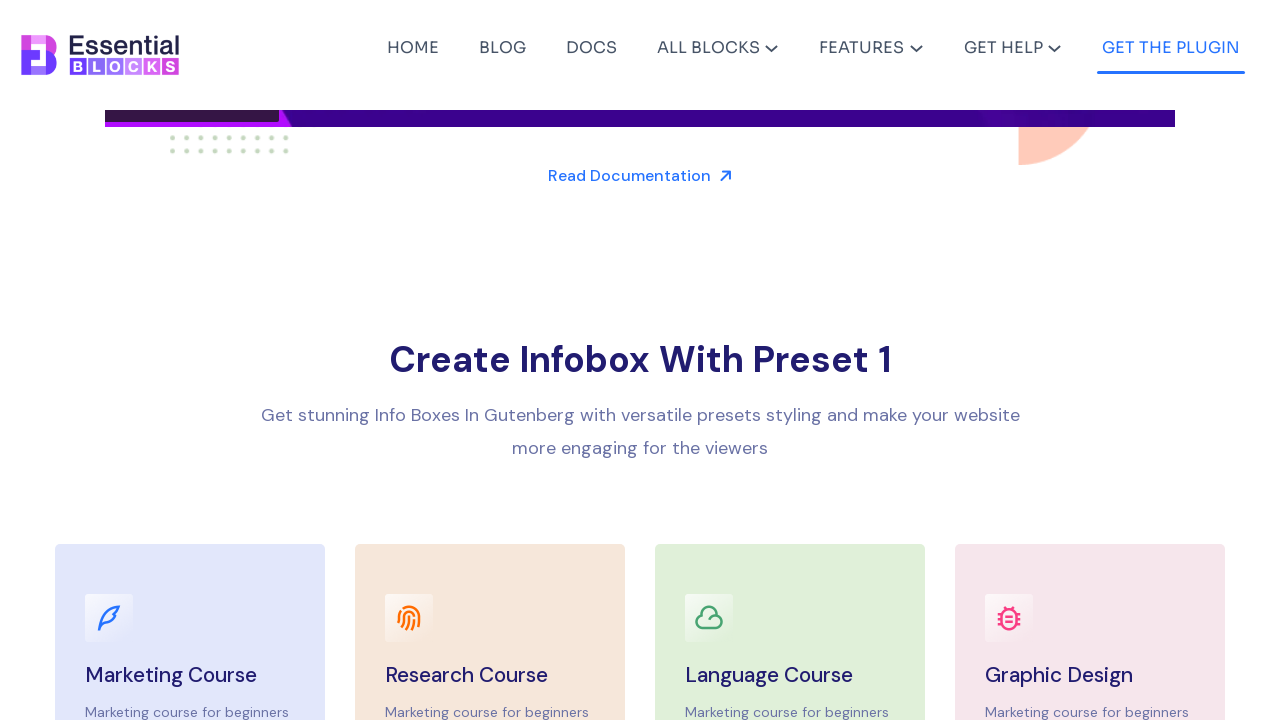

Located first infobox content text element
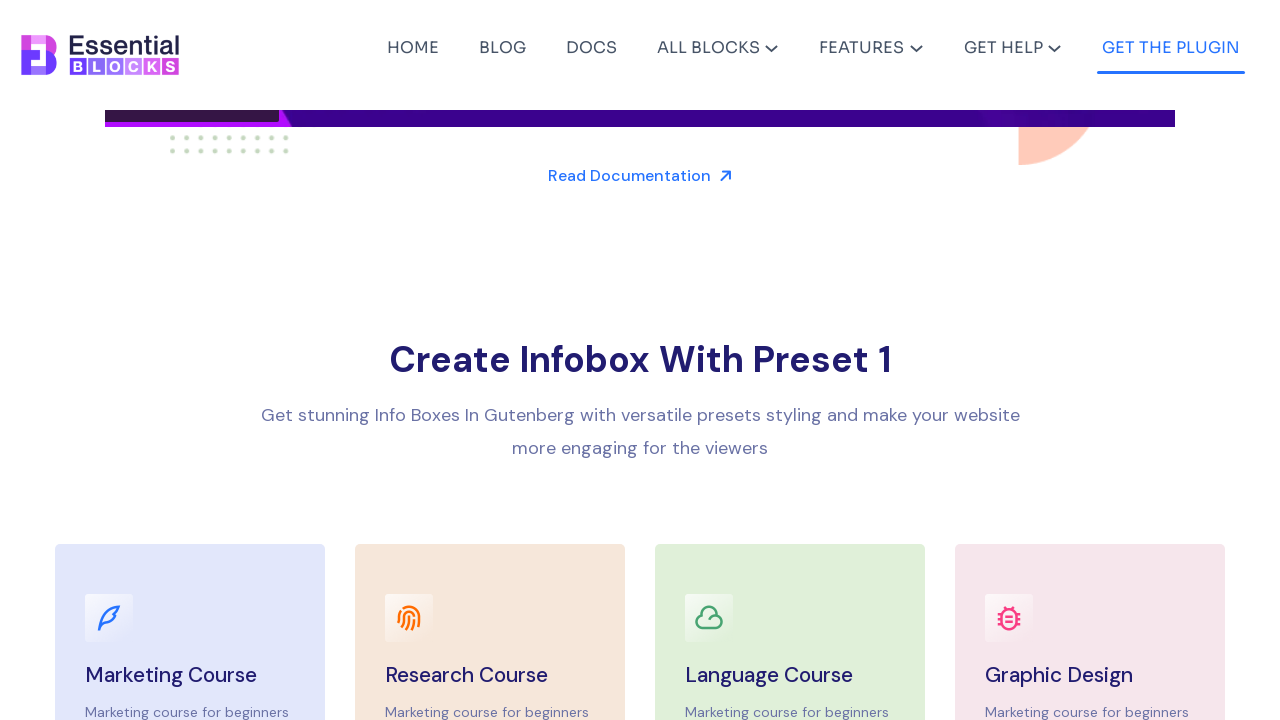

First infobox content is visible
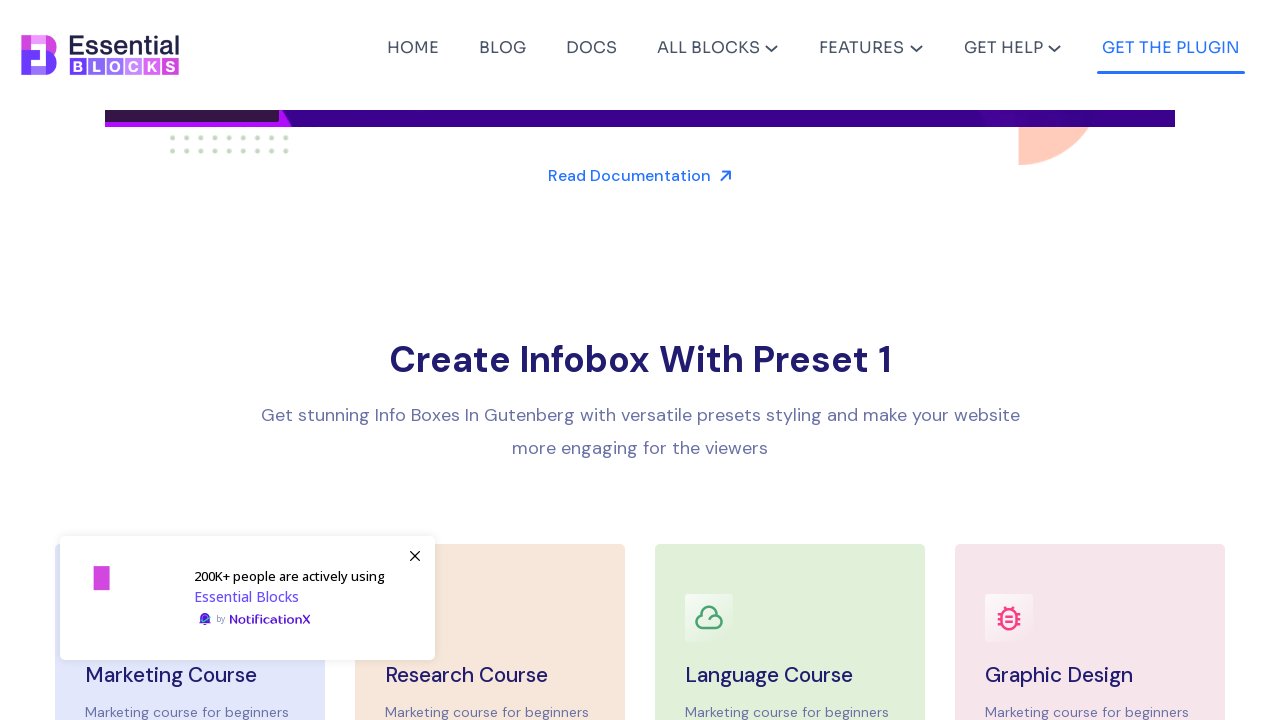

Located first infobox button element
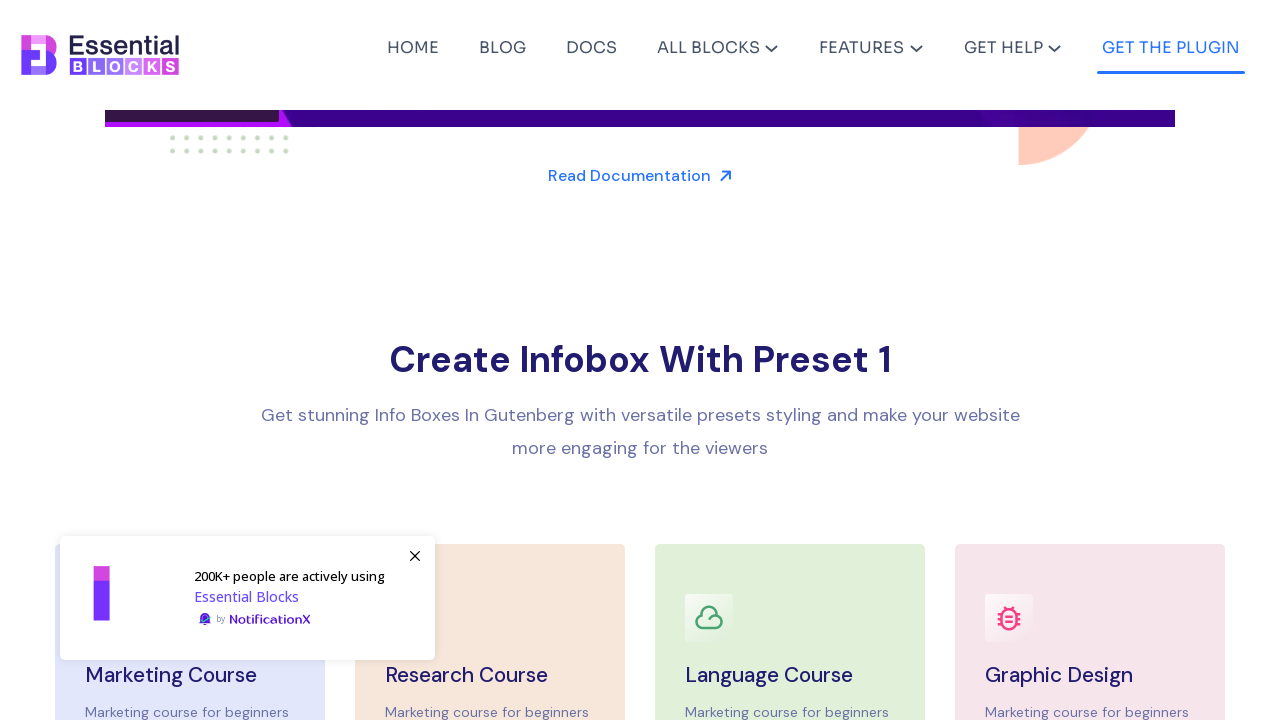

First infobox button is visible
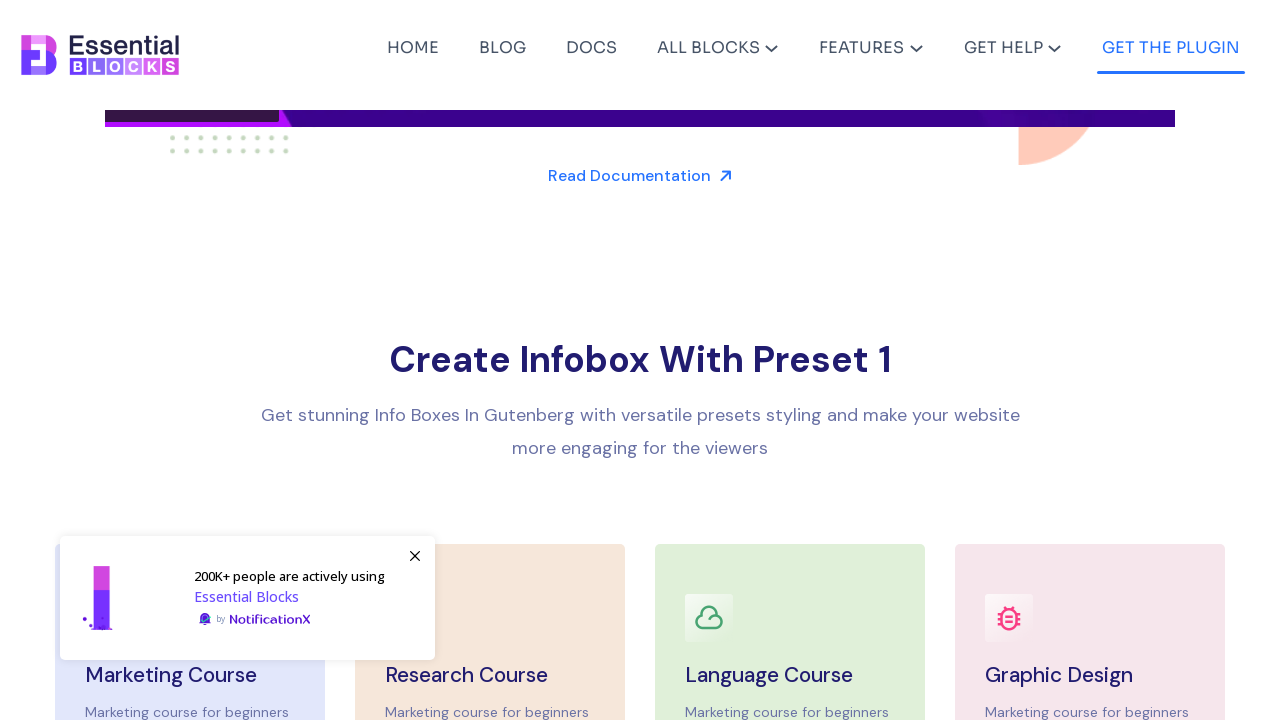

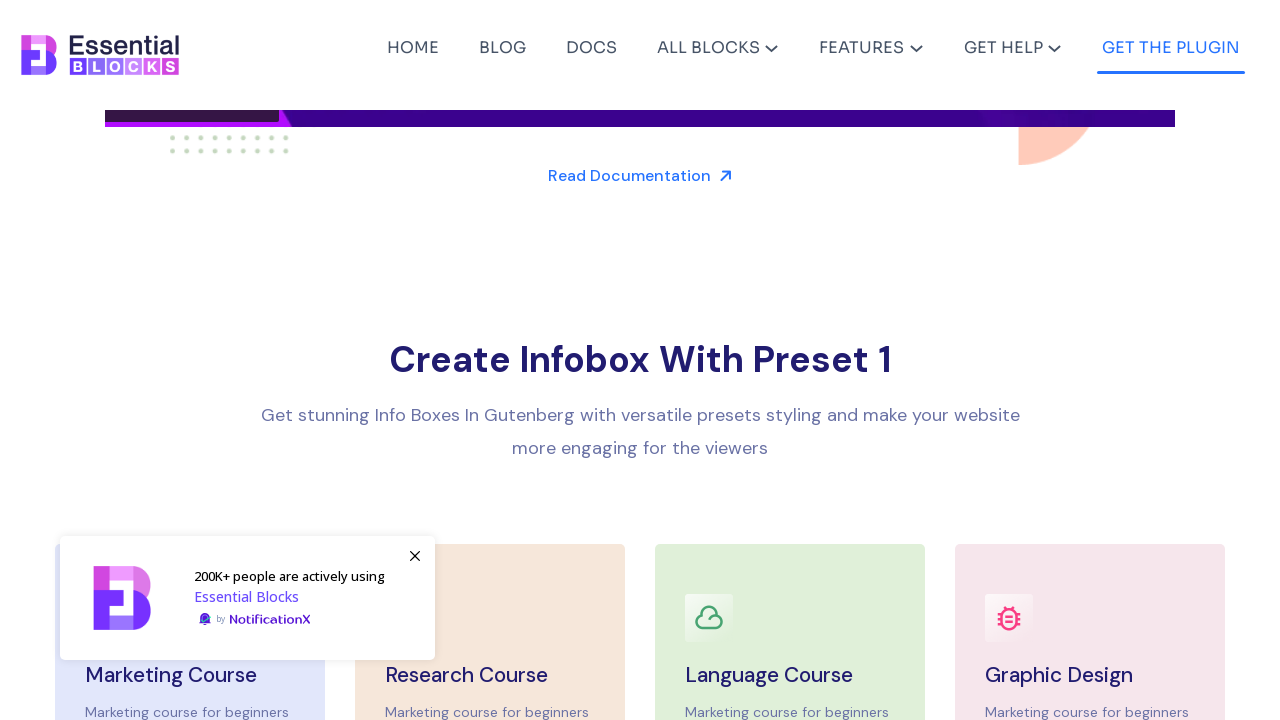